Tests selecting an option from a dropdown by iterating through all options and clicking on the one with matching text, then verifying the selection was made correctly.

Starting URL: http://the-internet.herokuapp.com/dropdown

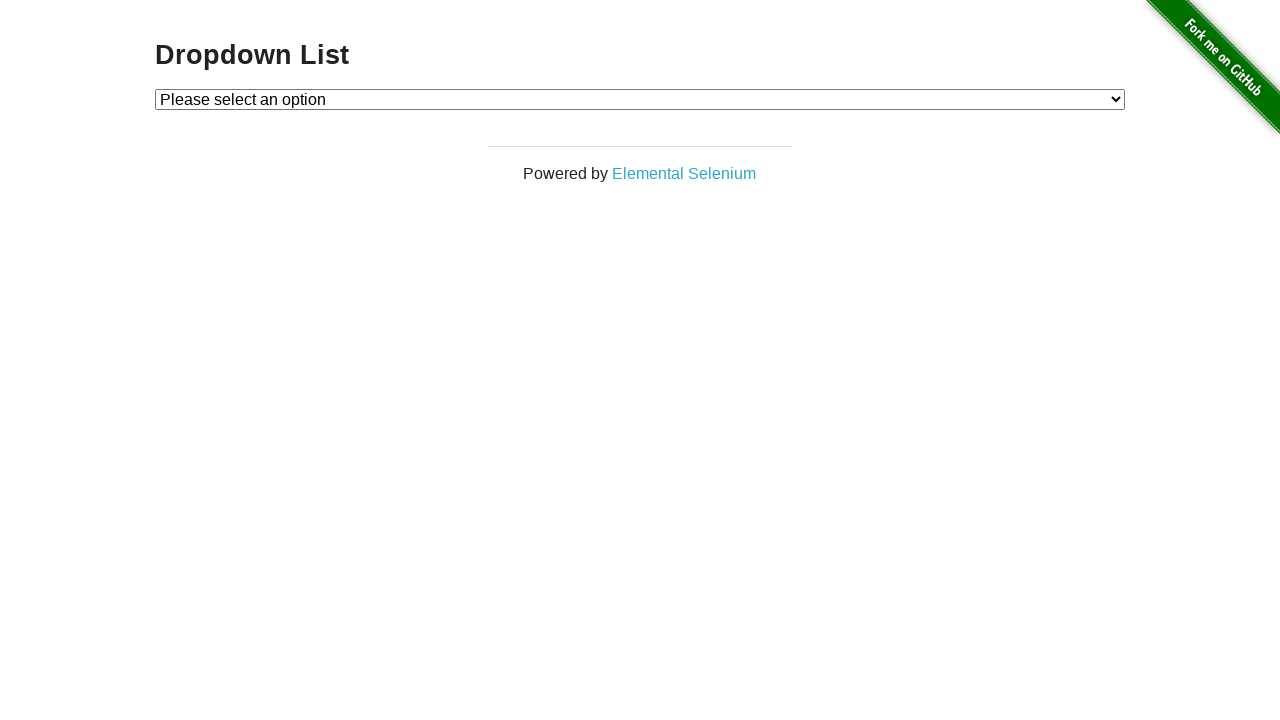

Located the dropdown element
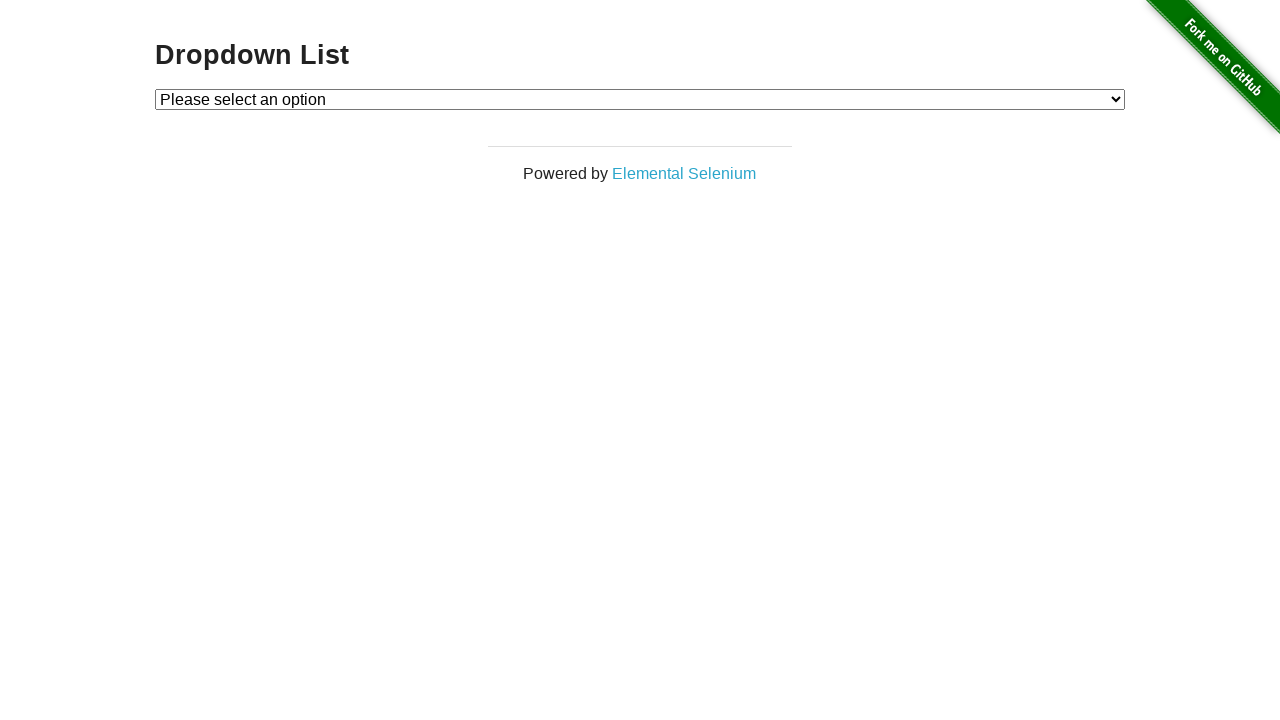

Selected 'Option 1' from the dropdown on #dropdown
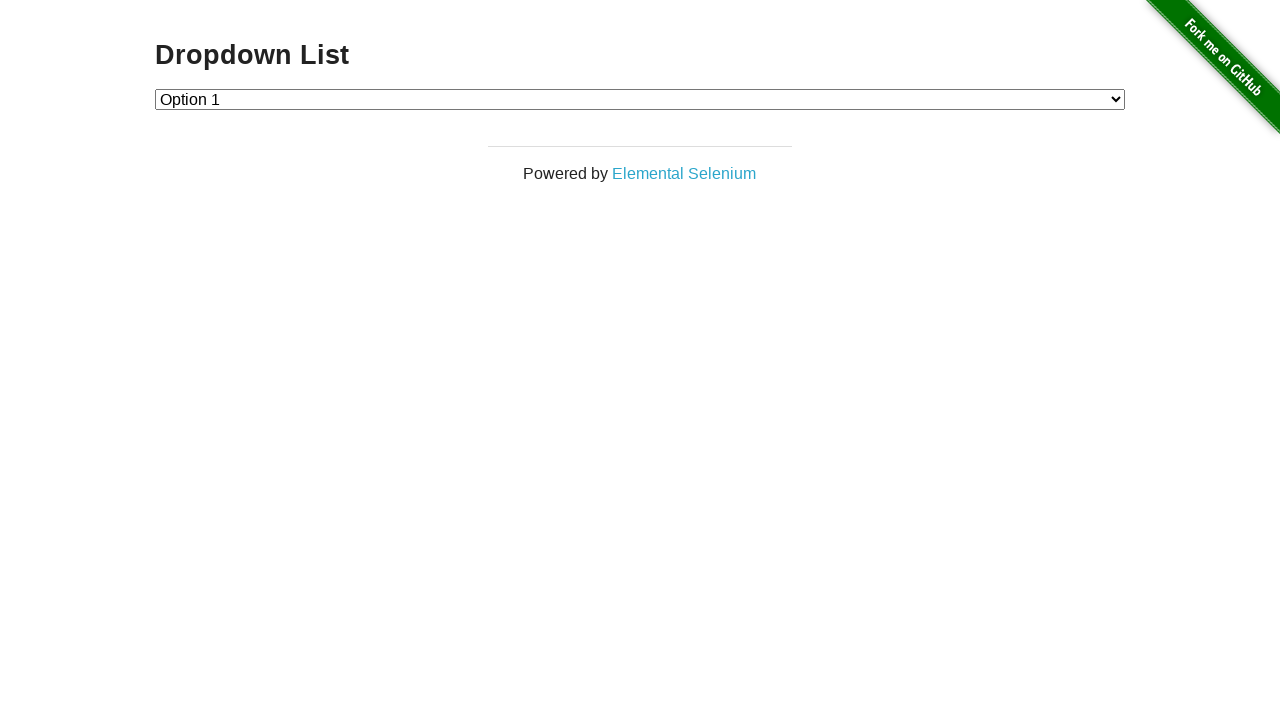

Retrieved the selected dropdown value
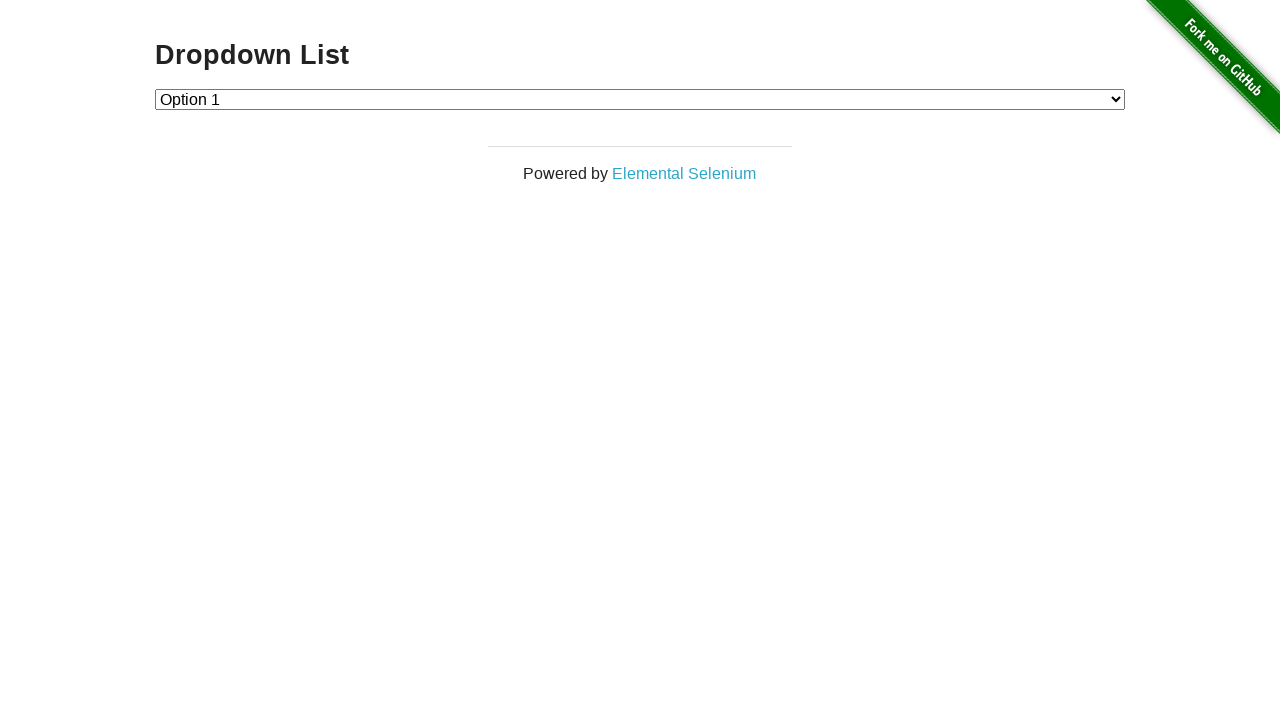

Verified that the dropdown value is '1' as expected
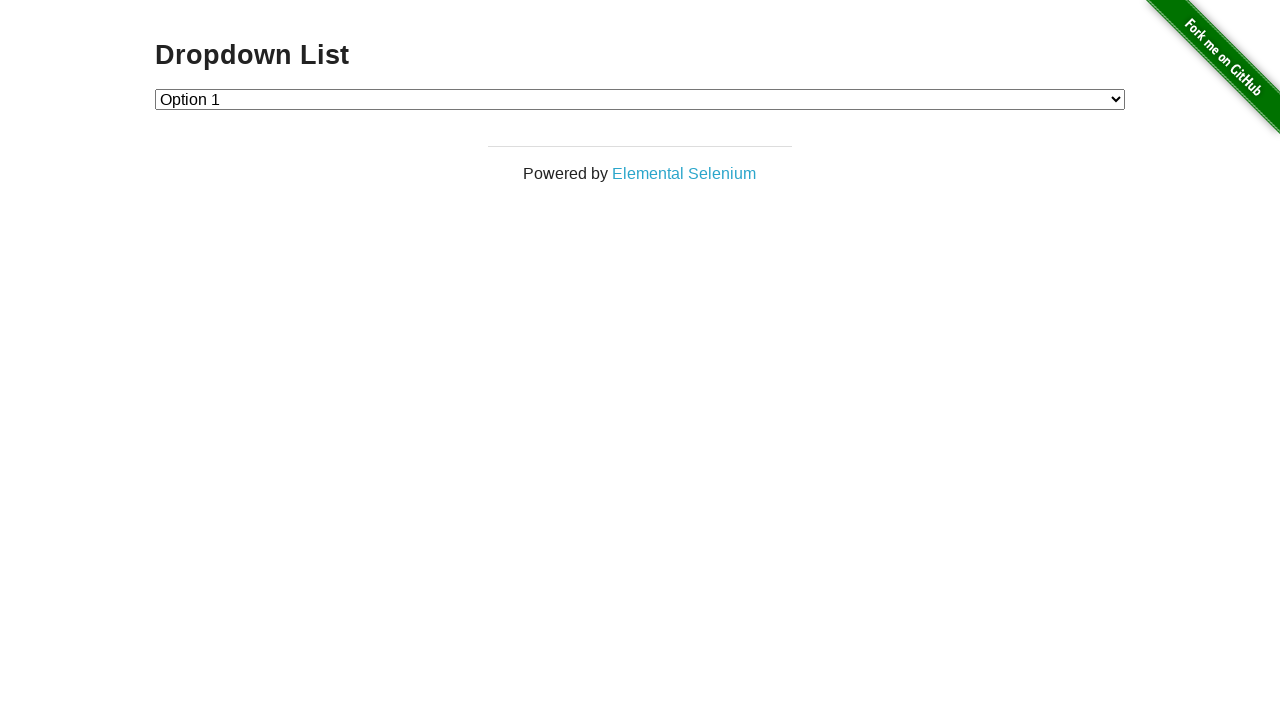

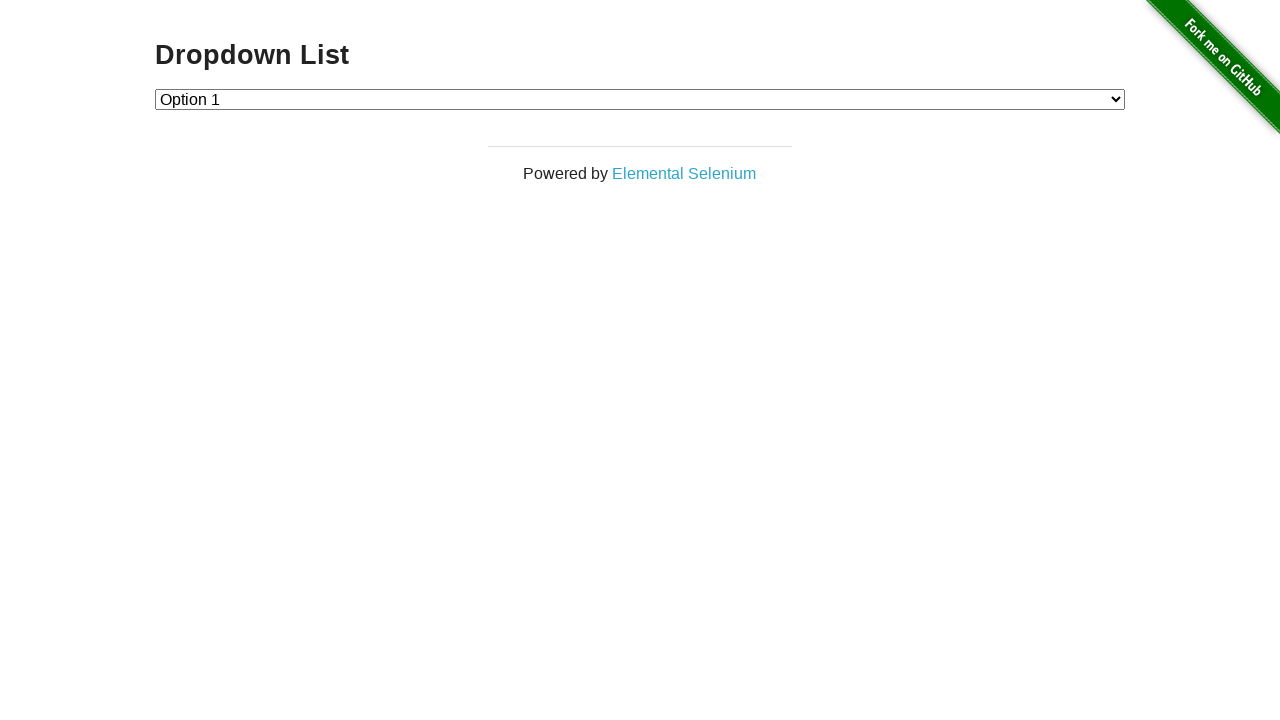